Tests interacting with a button that opens a new popup window (Twitter follow link) and captures the new window's URL

Starting URL: https://www.lambdatest.com/selenium-playground/window-popup-modal-demo

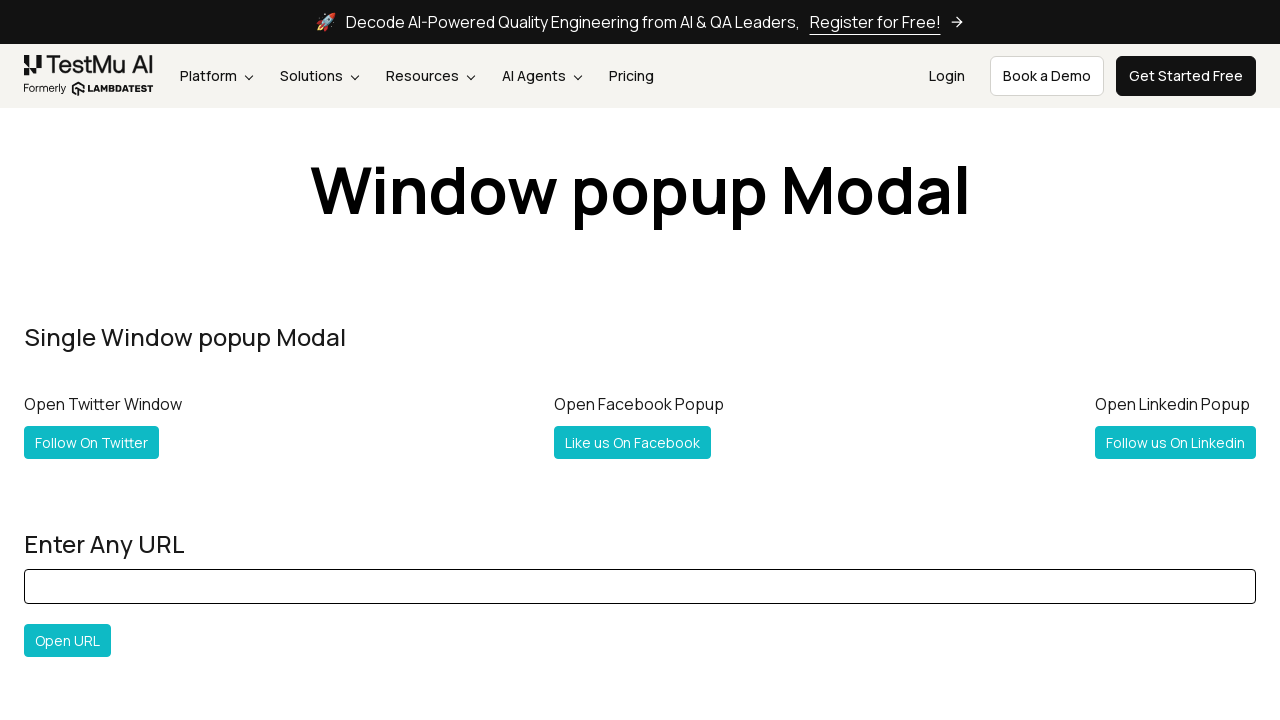

Clicked 'Follow On Twitter' button and popup window opened at (92, 442) on text='Follow On Twitter'
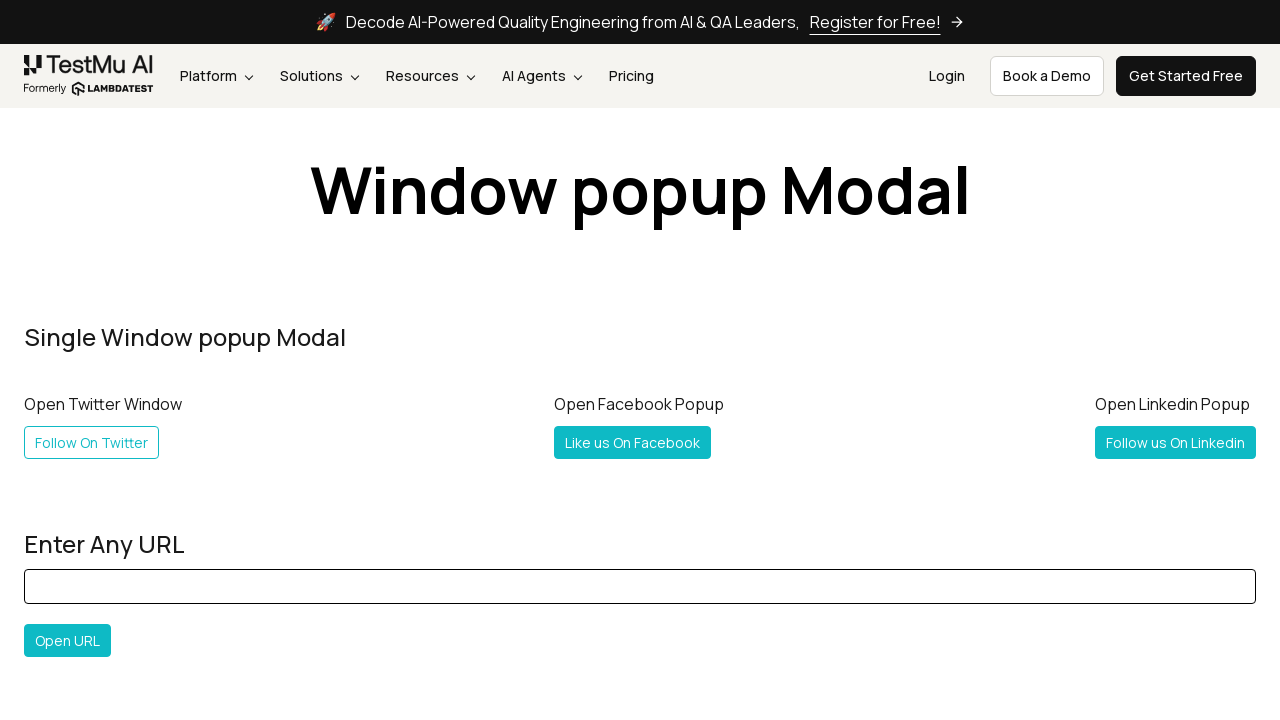

Captured new popup window reference
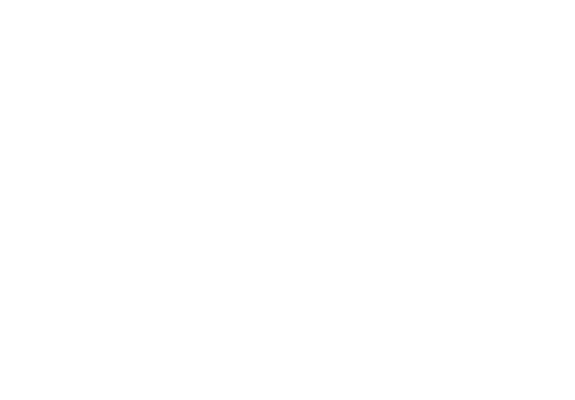

New popup window fully loaded
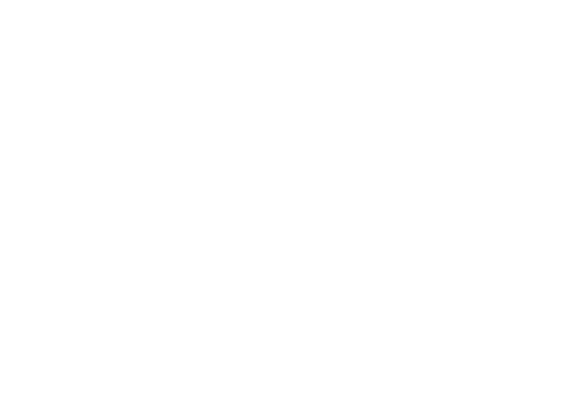

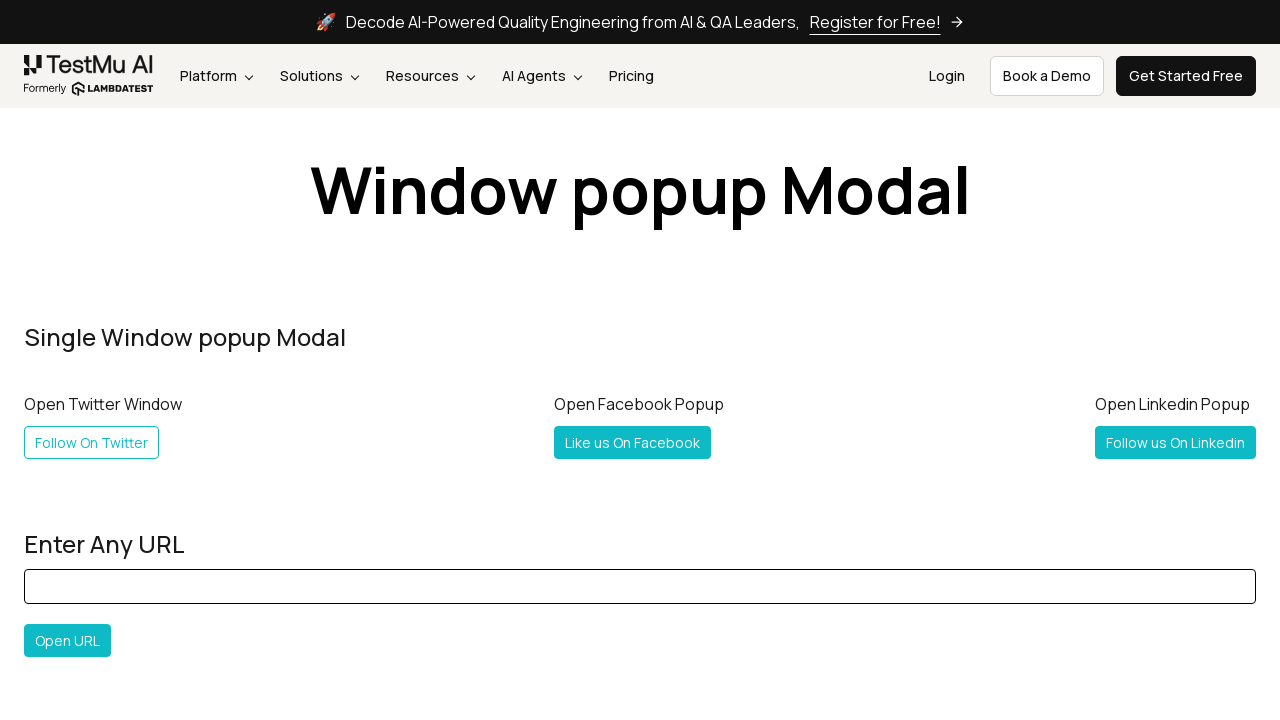